Tests drag and drop functionality by dragging an element and dropping it onto a target element

Starting URL: https://jqueryui.com/resources/demos/droppable/default.html

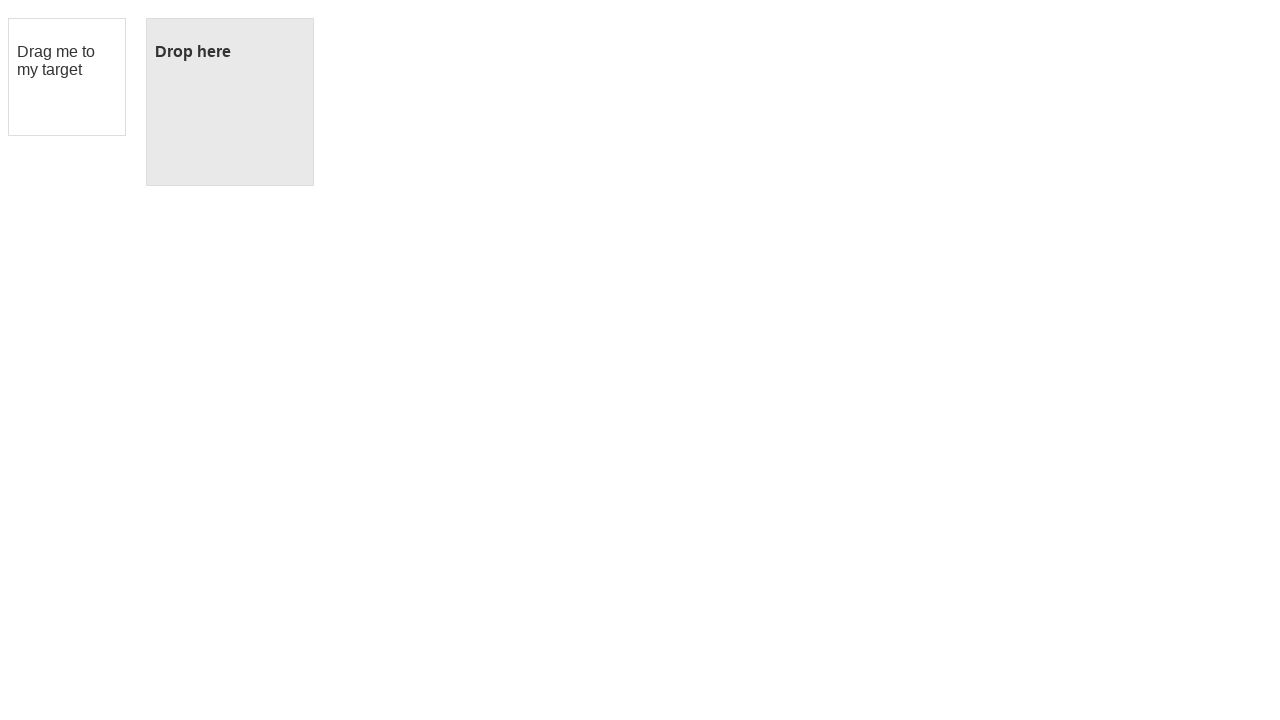

Located the draggable element with id 'draggable'
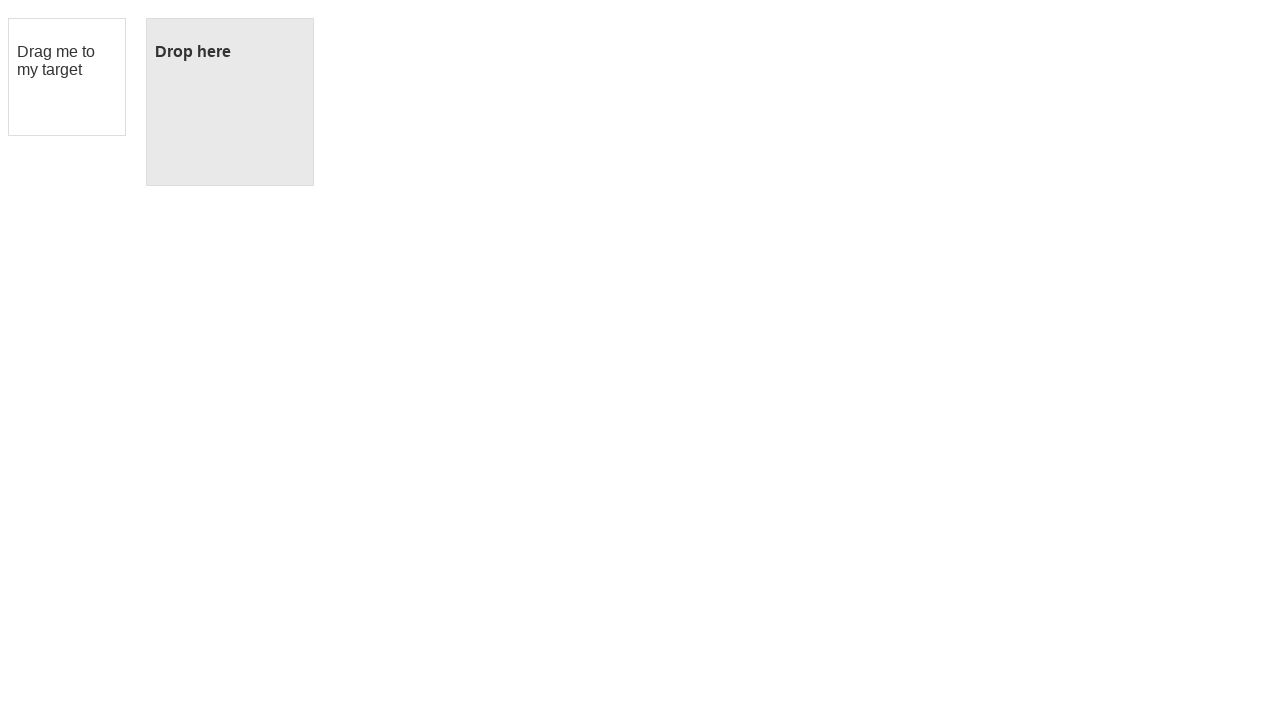

Located the droppable target element with id 'droppable'
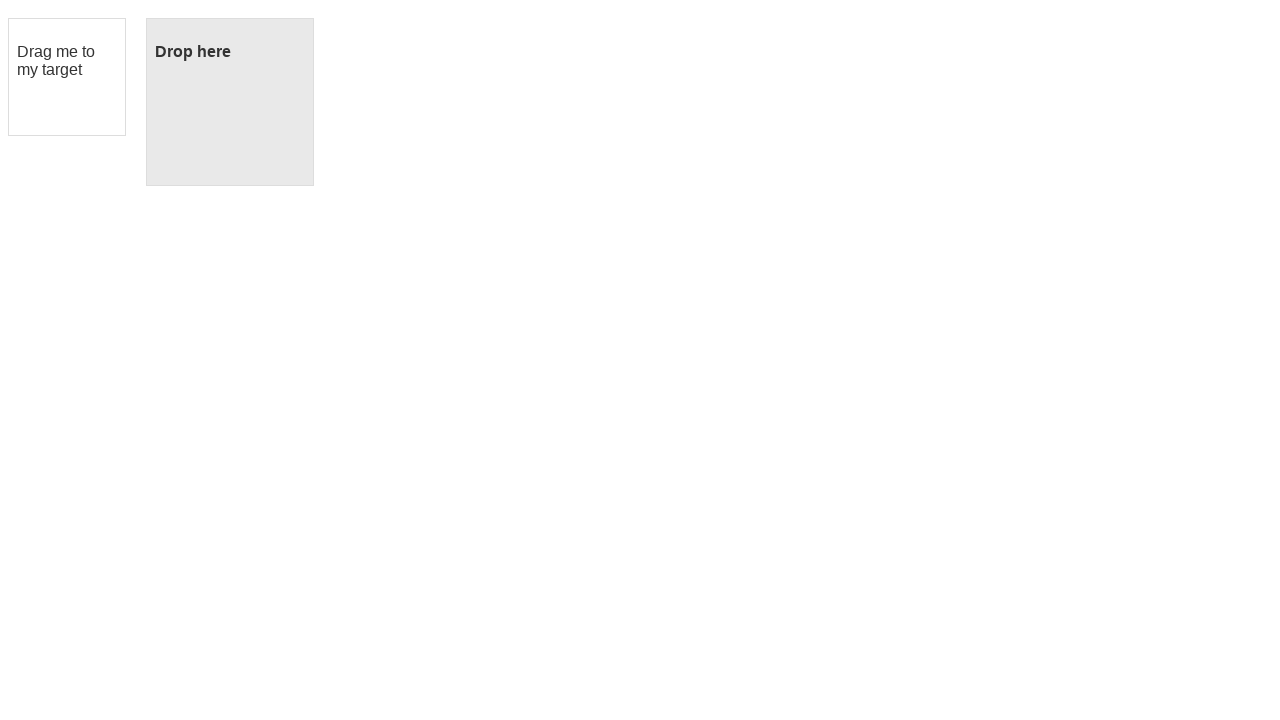

Performed drag and drop action from draggable element to droppable target at (230, 102)
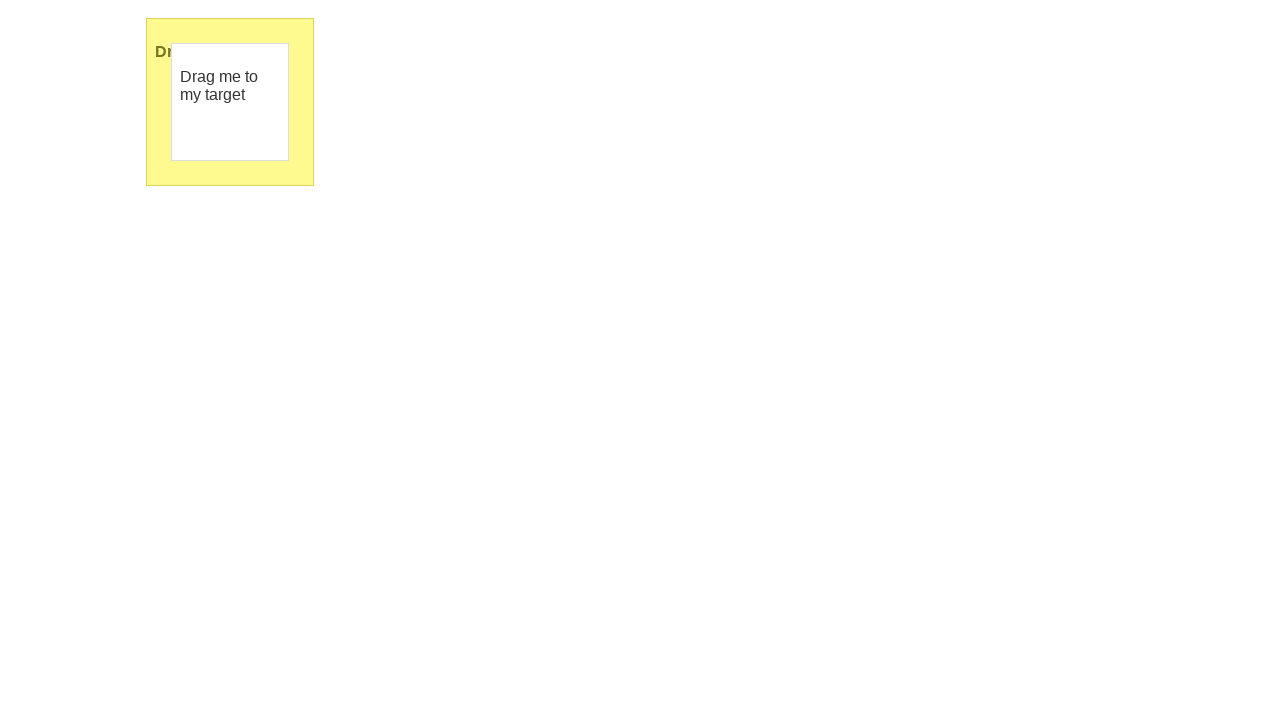

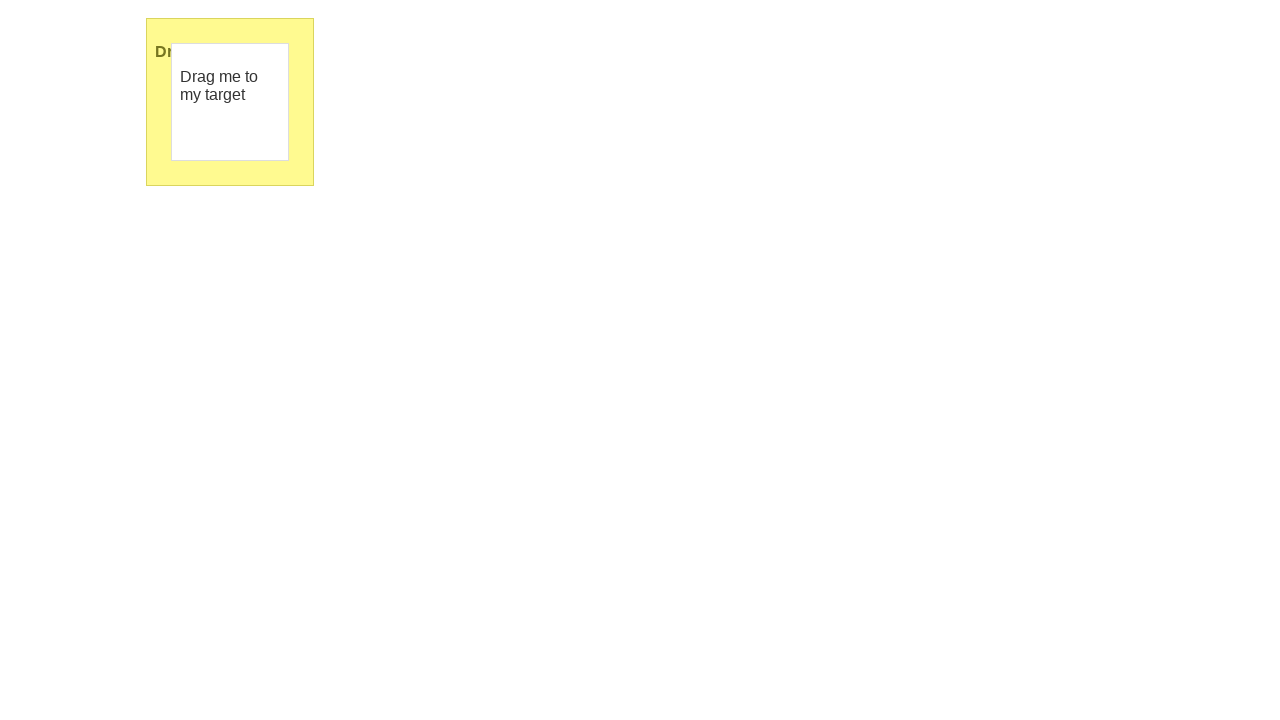